Tests clicking the Monitors category link and verifying the monitors are displayed

Starting URL: https://www.demoblaze.com/

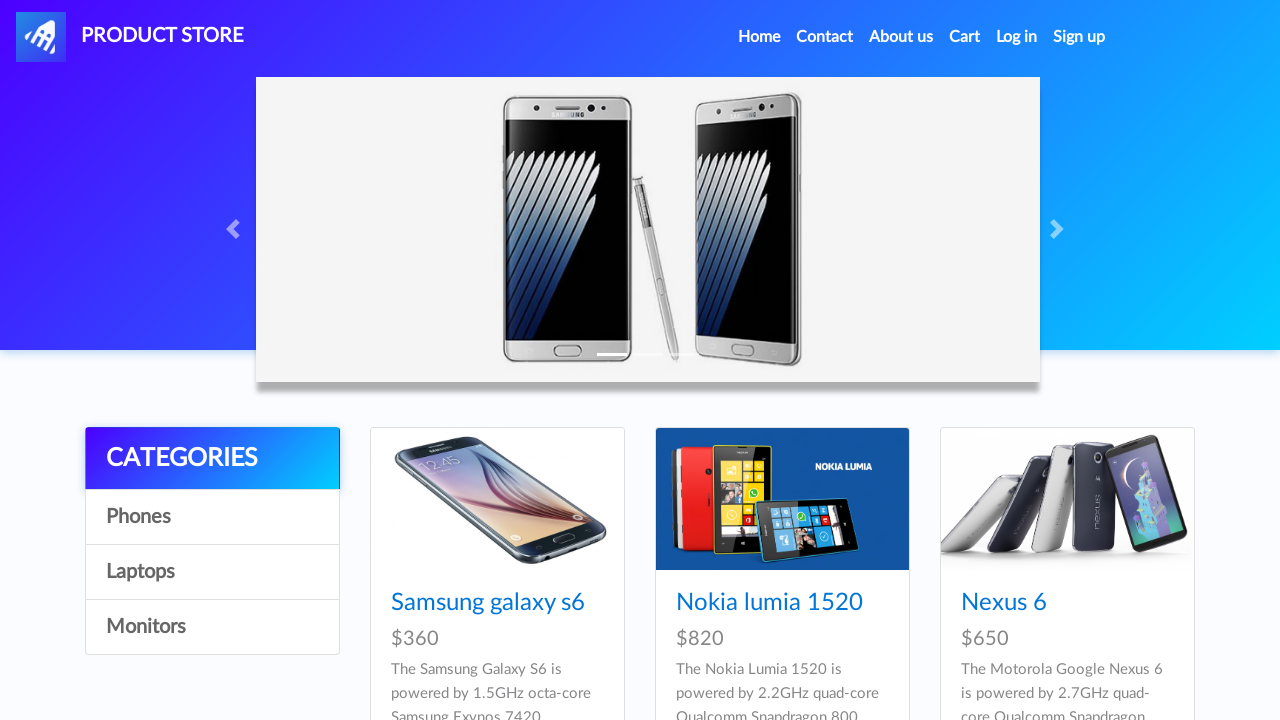

Clicked Monitors category link at (212, 627) on text=Monitors
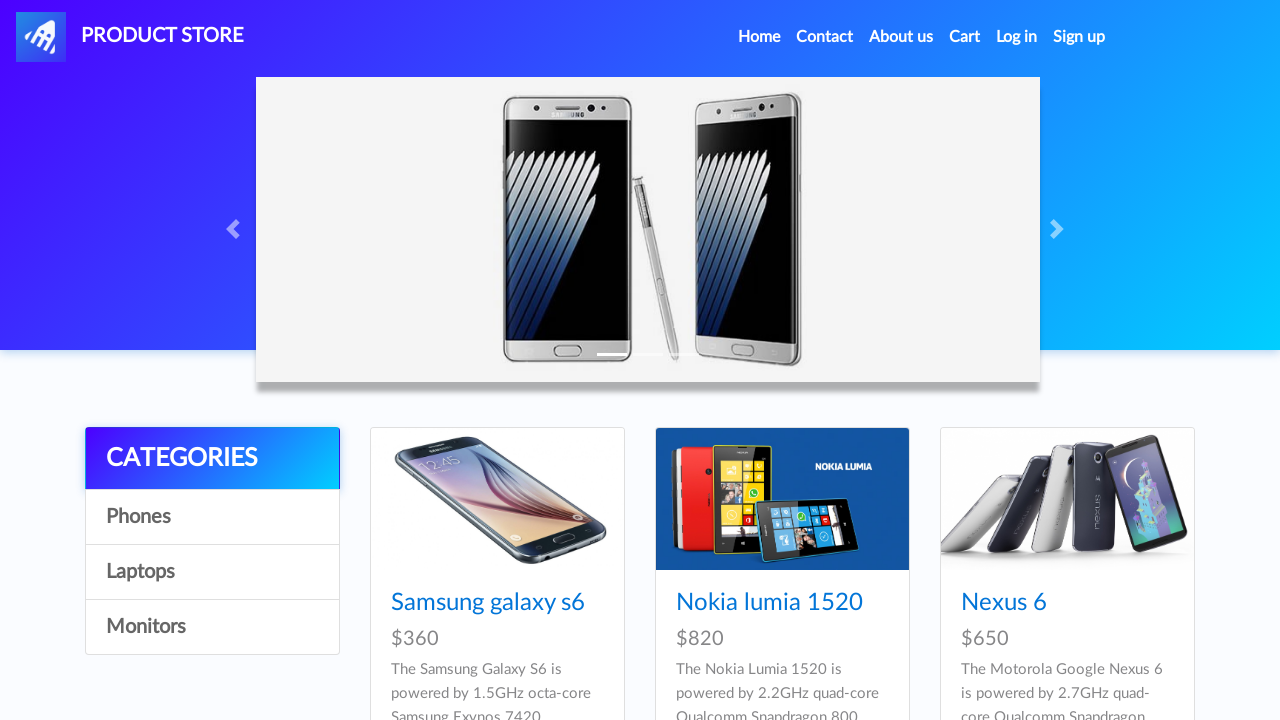

Monitors products loaded and are visible
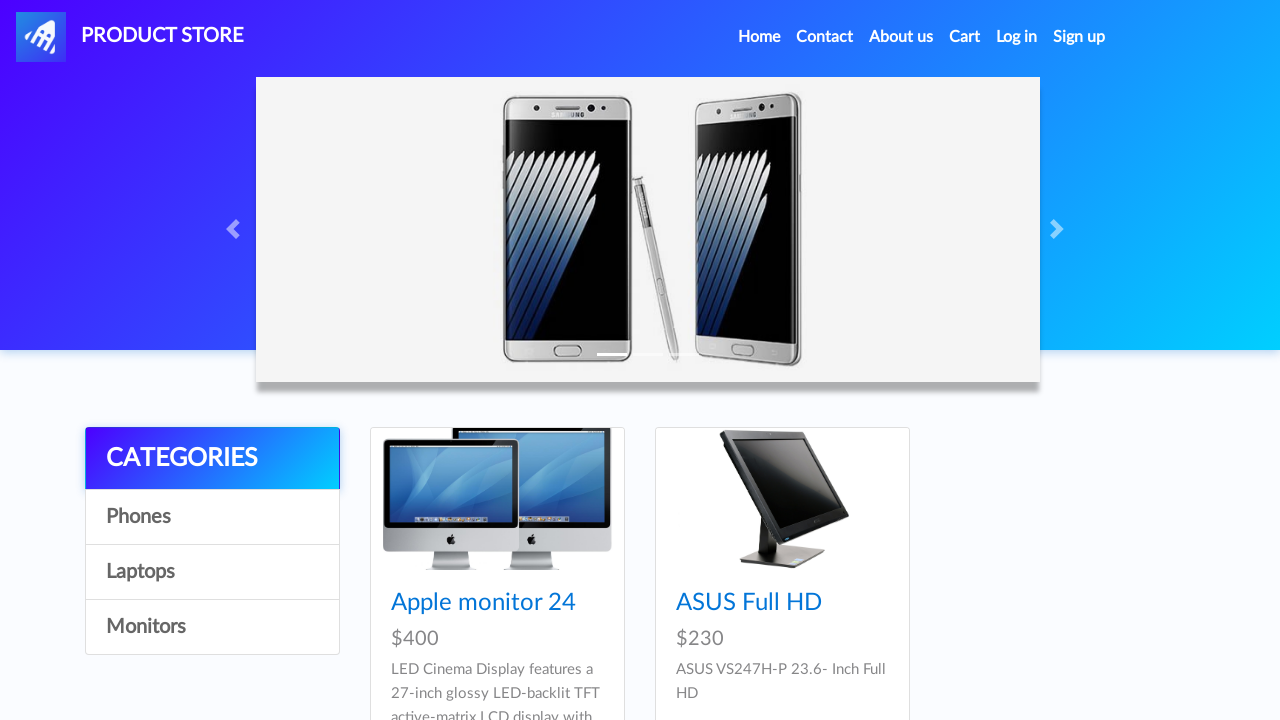

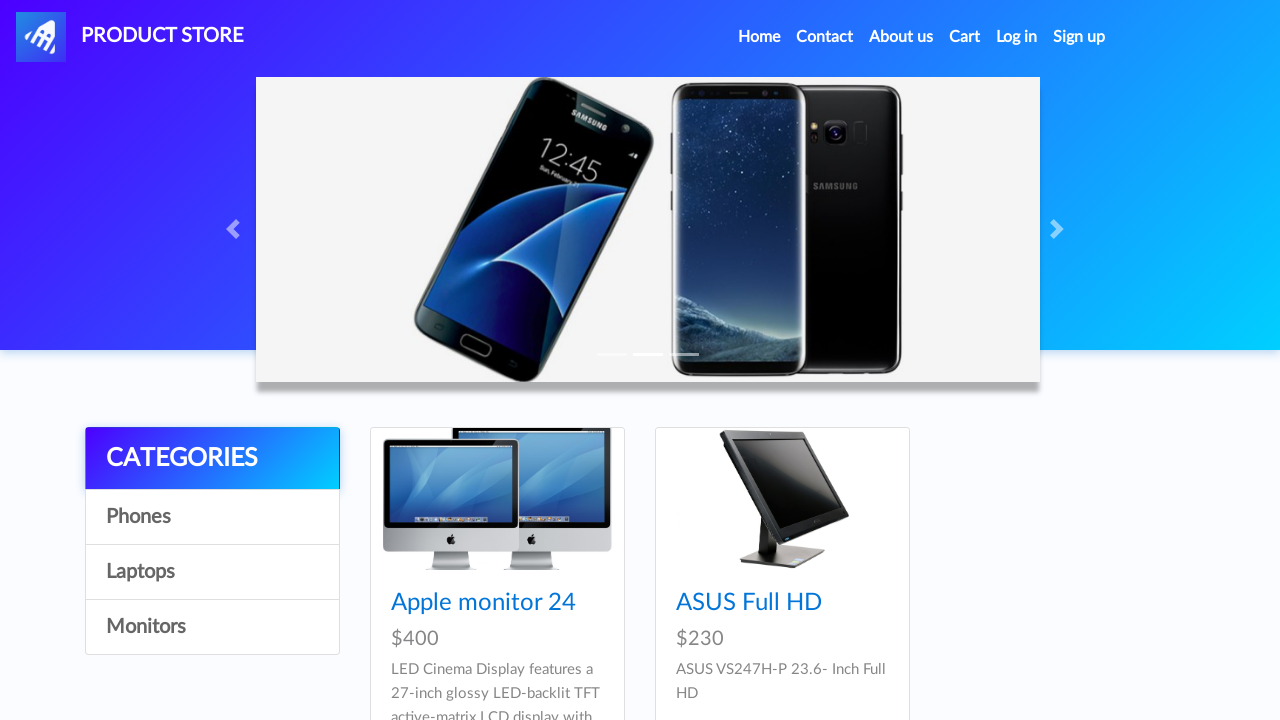